Tests checkbox interactions including selection, verification of state, and counting total checkboxes on the page

Starting URL: https://rahulshettyacademy.com/dropdownsPractise/

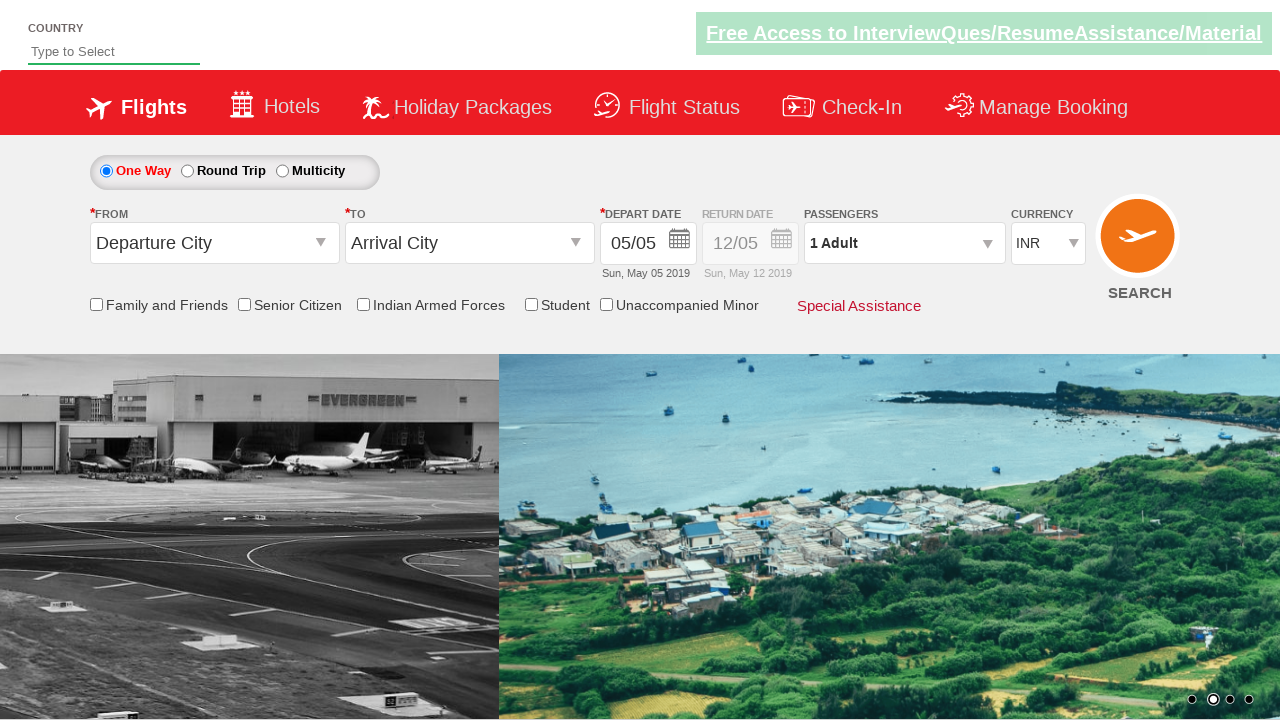

Verified Senior Citizen checkbox is initially unchecked
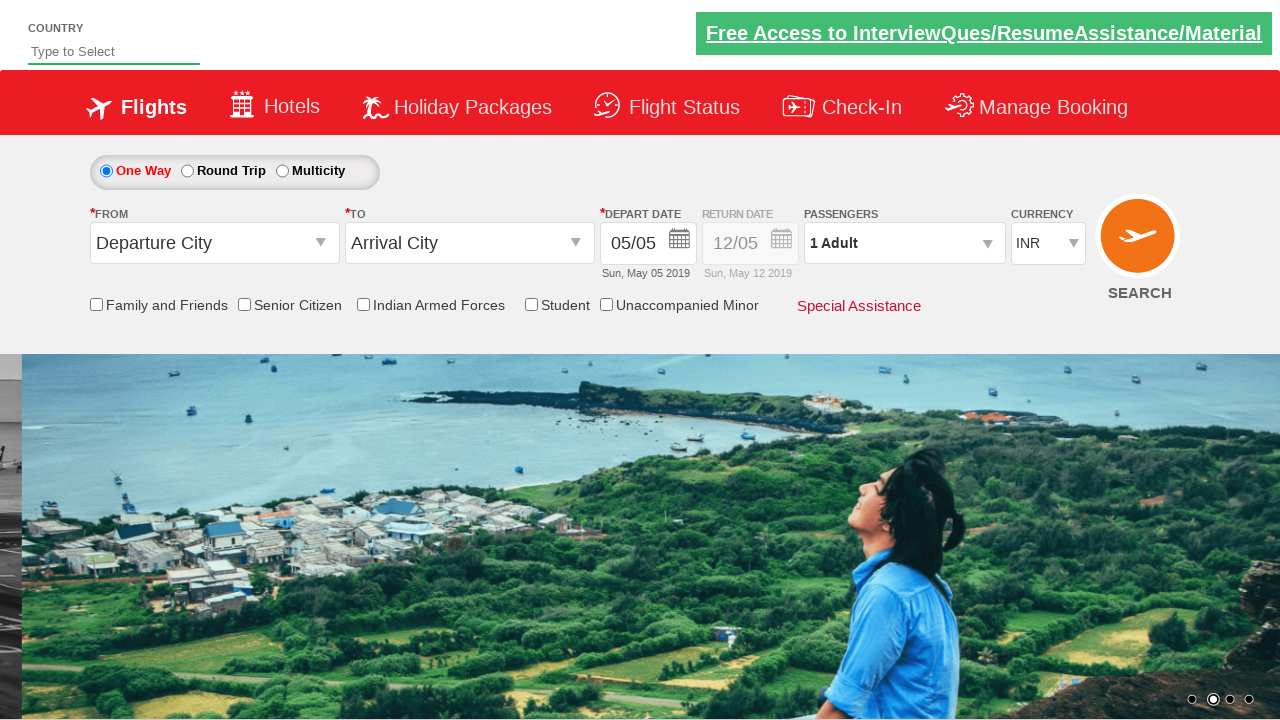

Clicked Senior Citizen checkbox at (244, 304) on input[id*='SeniorCitizenDiscount']
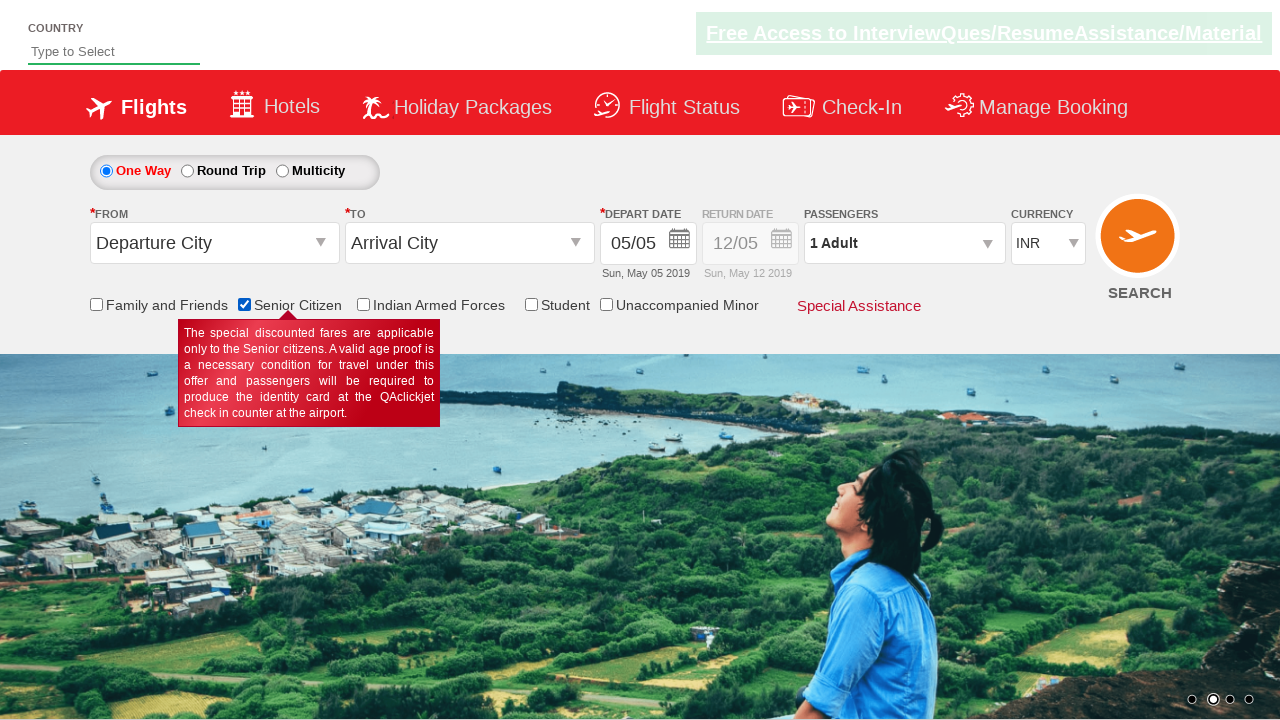

Verified Senior Citizen checkbox is now checked
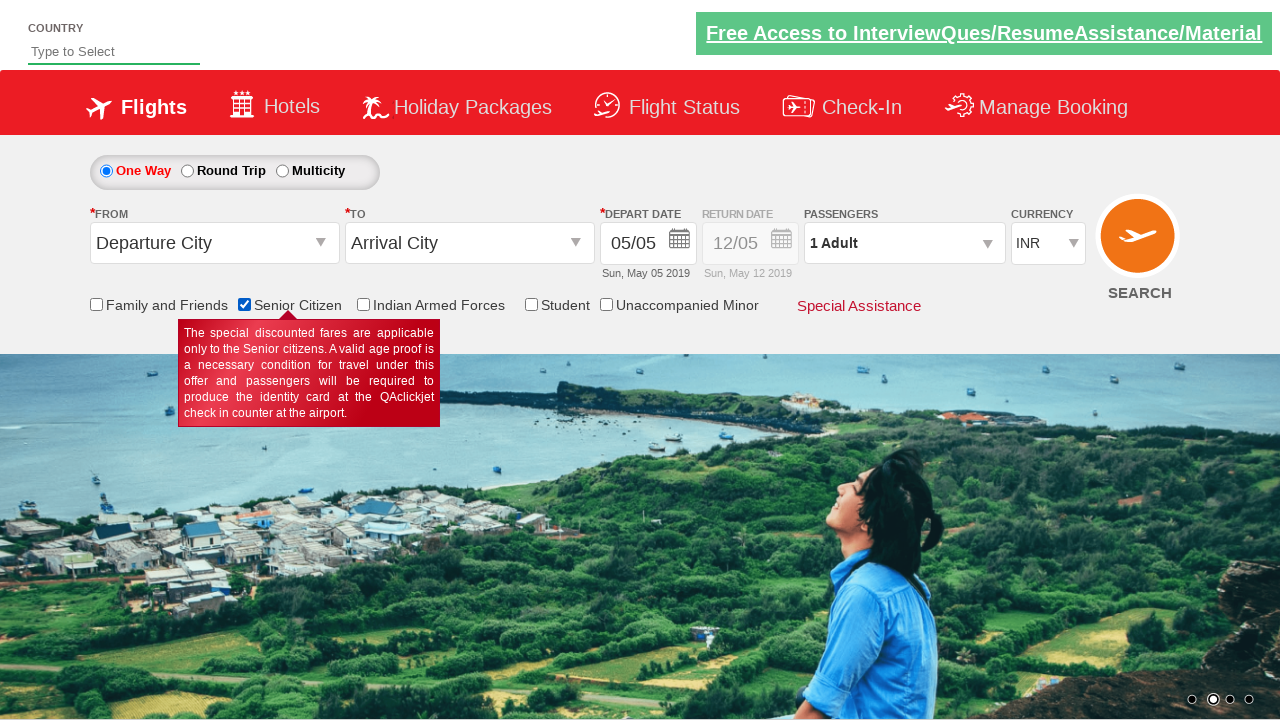

Counted total checkboxes on page: 6
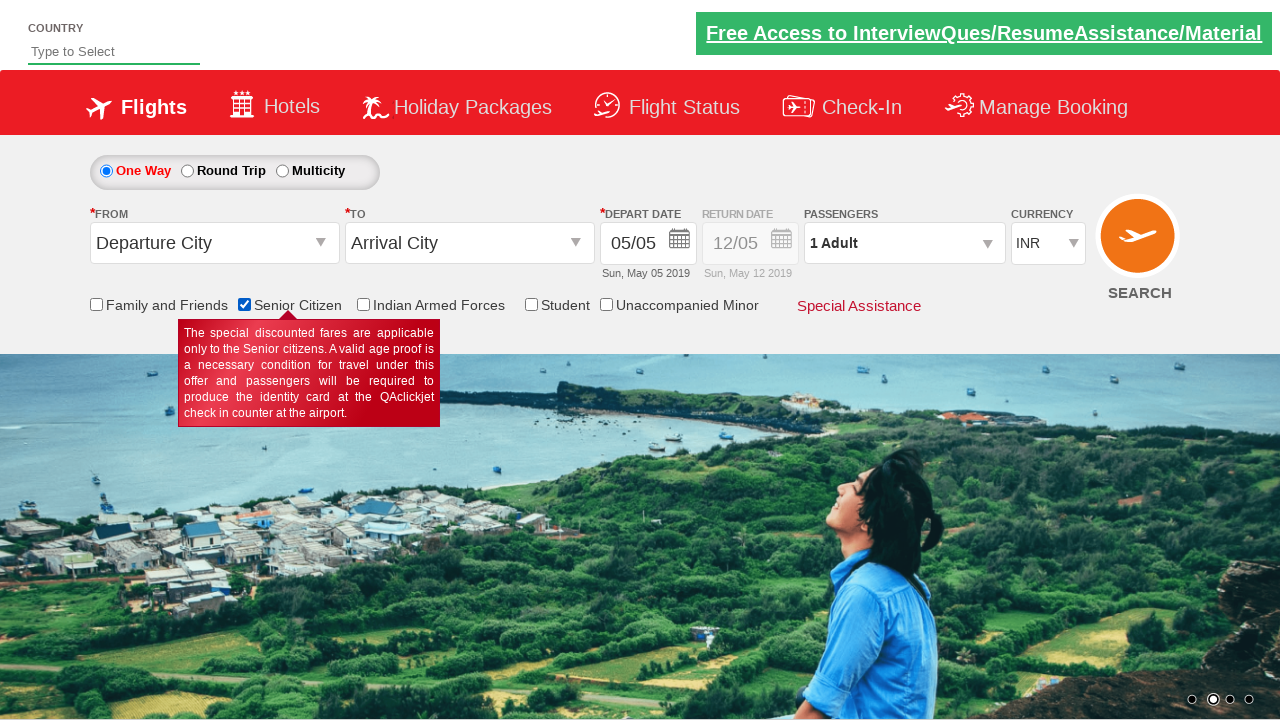

Checked if voucher discount checkbox is enabled: True
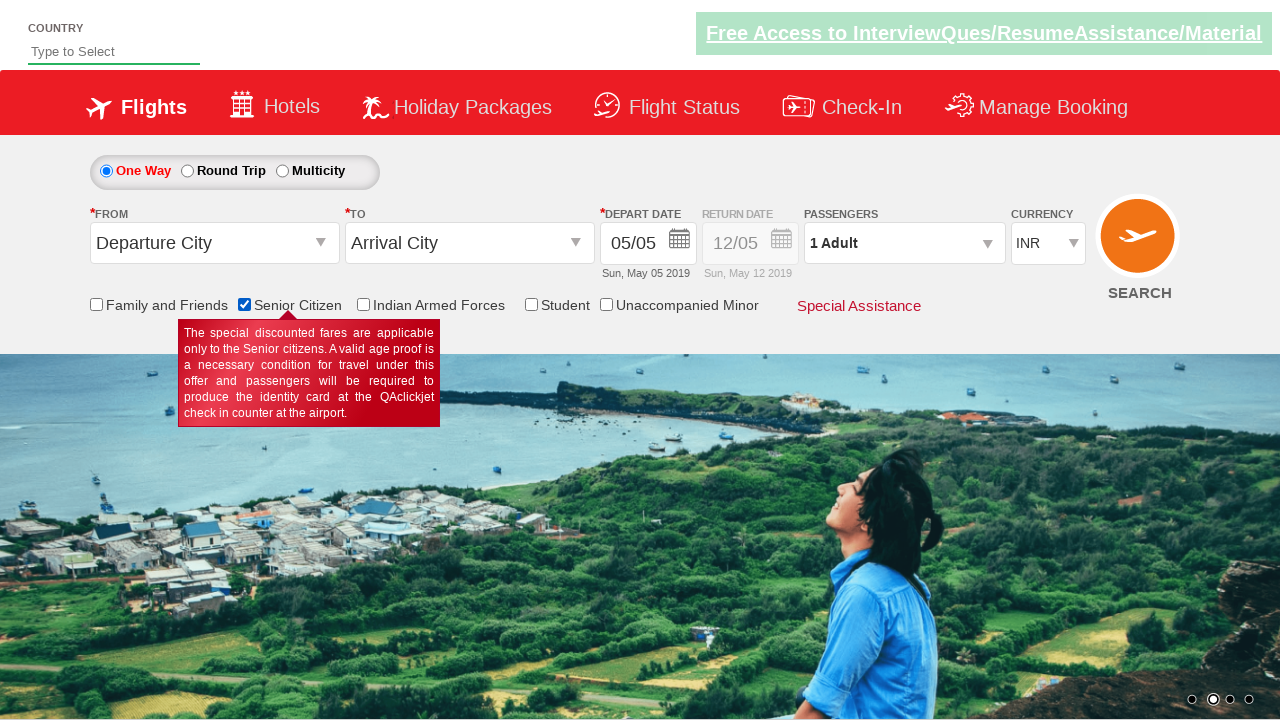

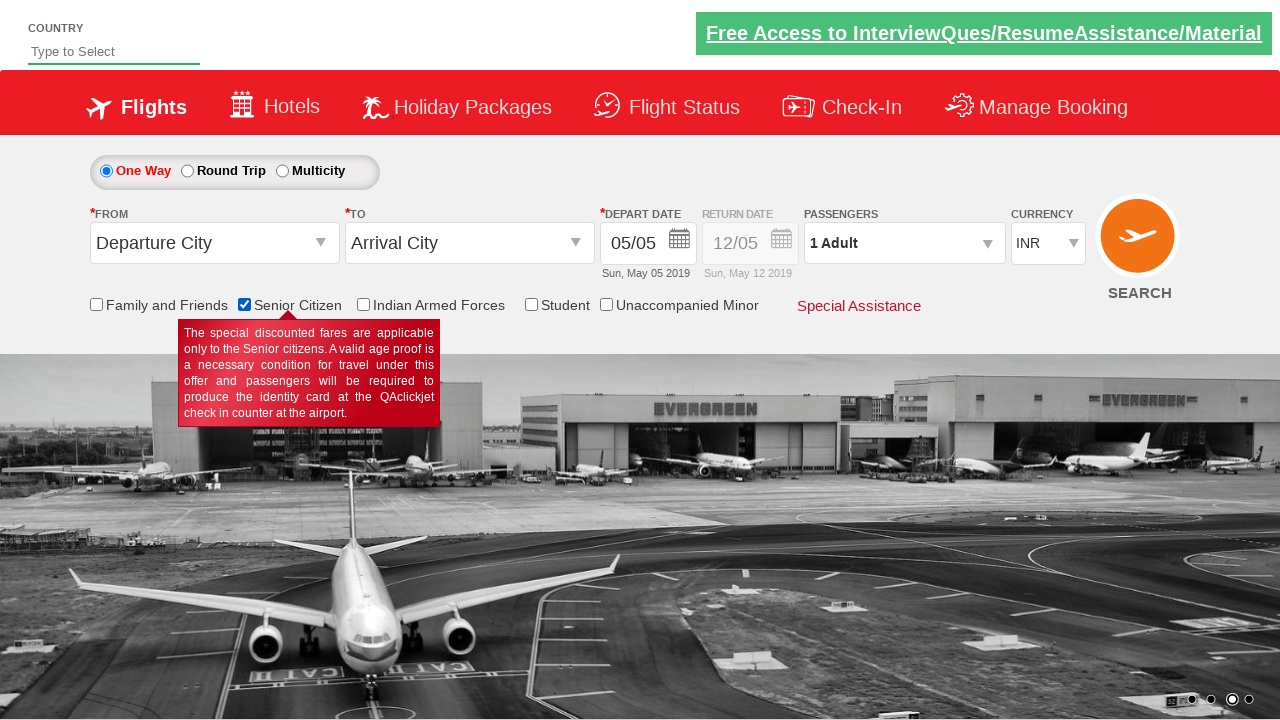